Verifies that the initial feedback page has all fields empty, no checkboxes selected, "Don't know" gender pre-selected, default dropdown option selected, and correct button styling.

Starting URL: https://kristinek.github.io/site/tasks/provide_feedback

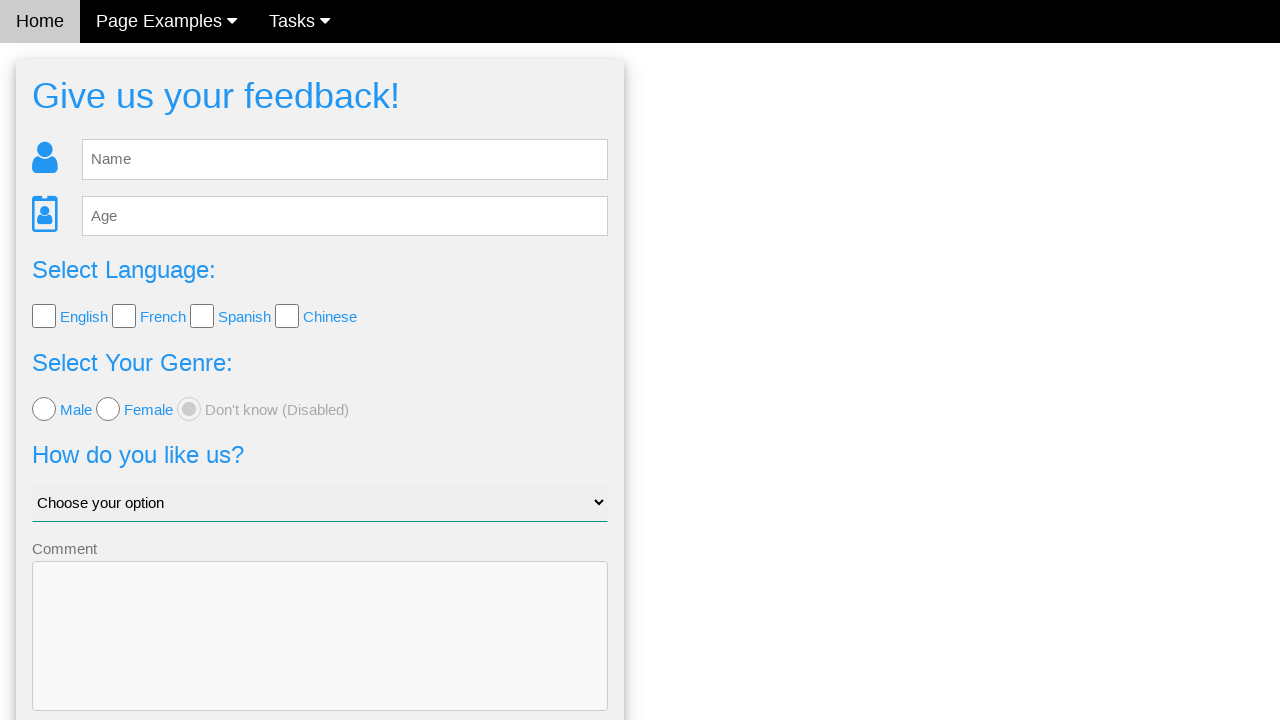

Navigated to initial feedback page
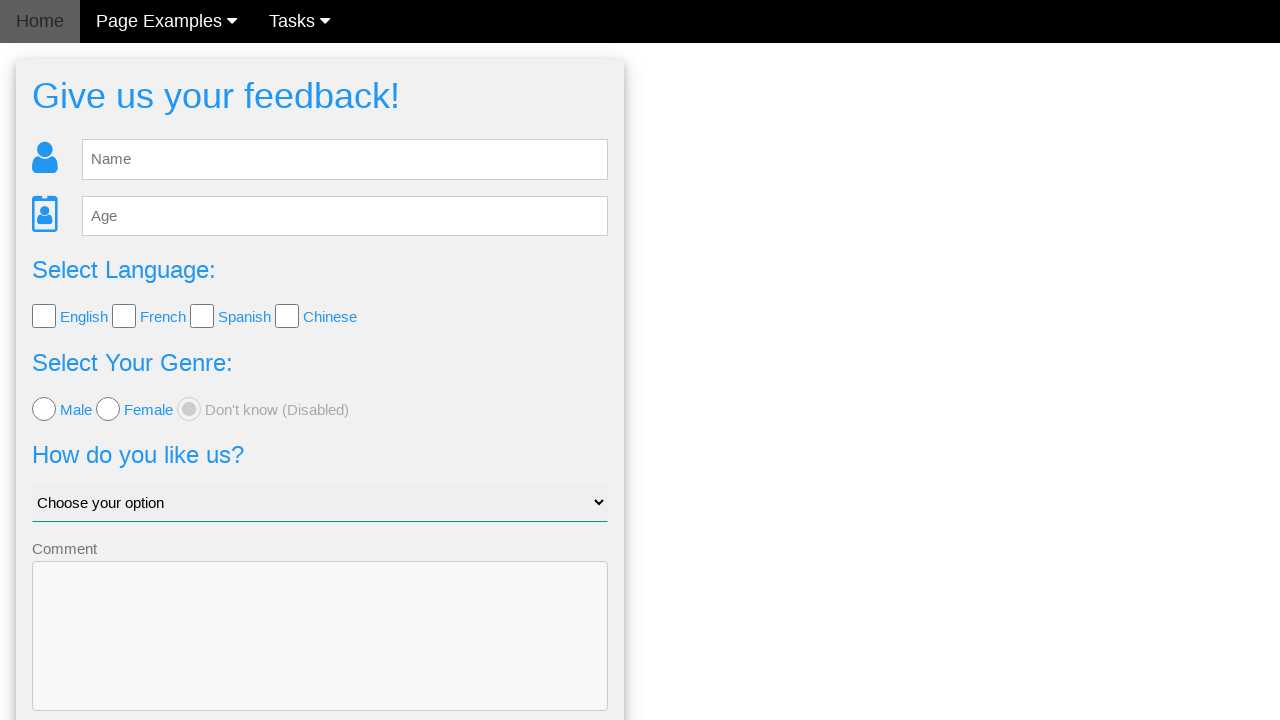

Verified name field is empty
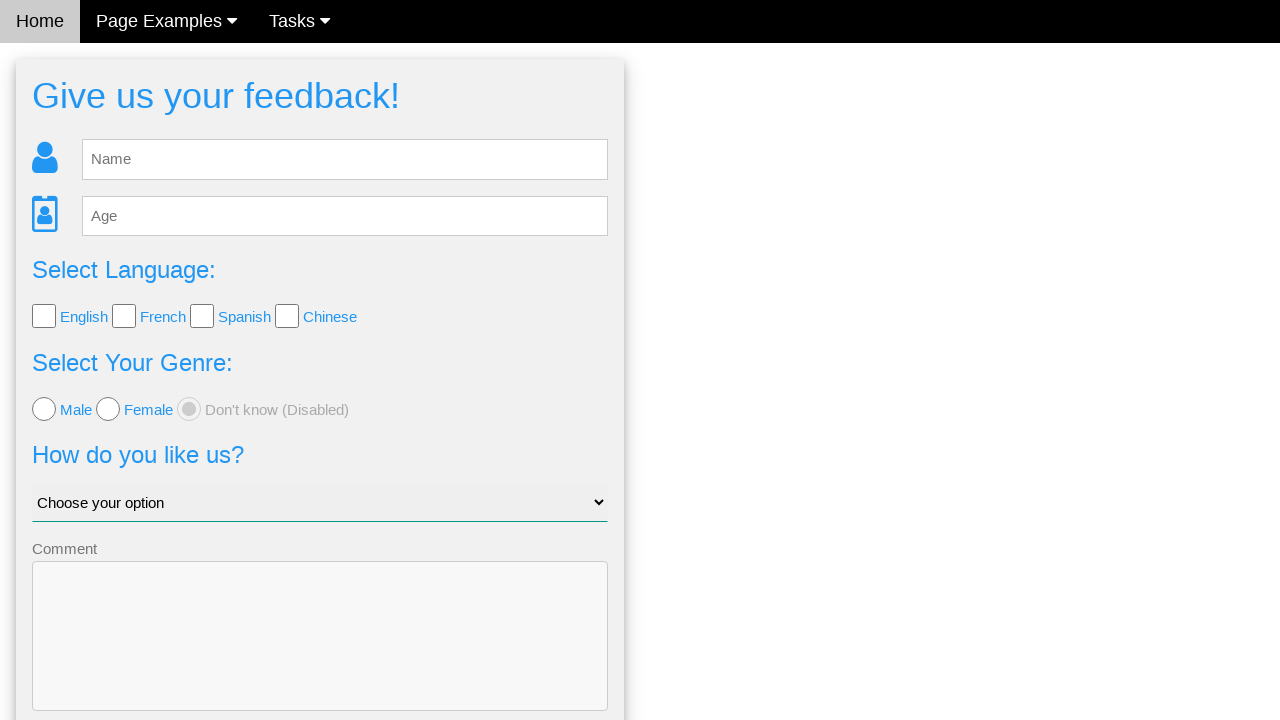

Verified age field is empty
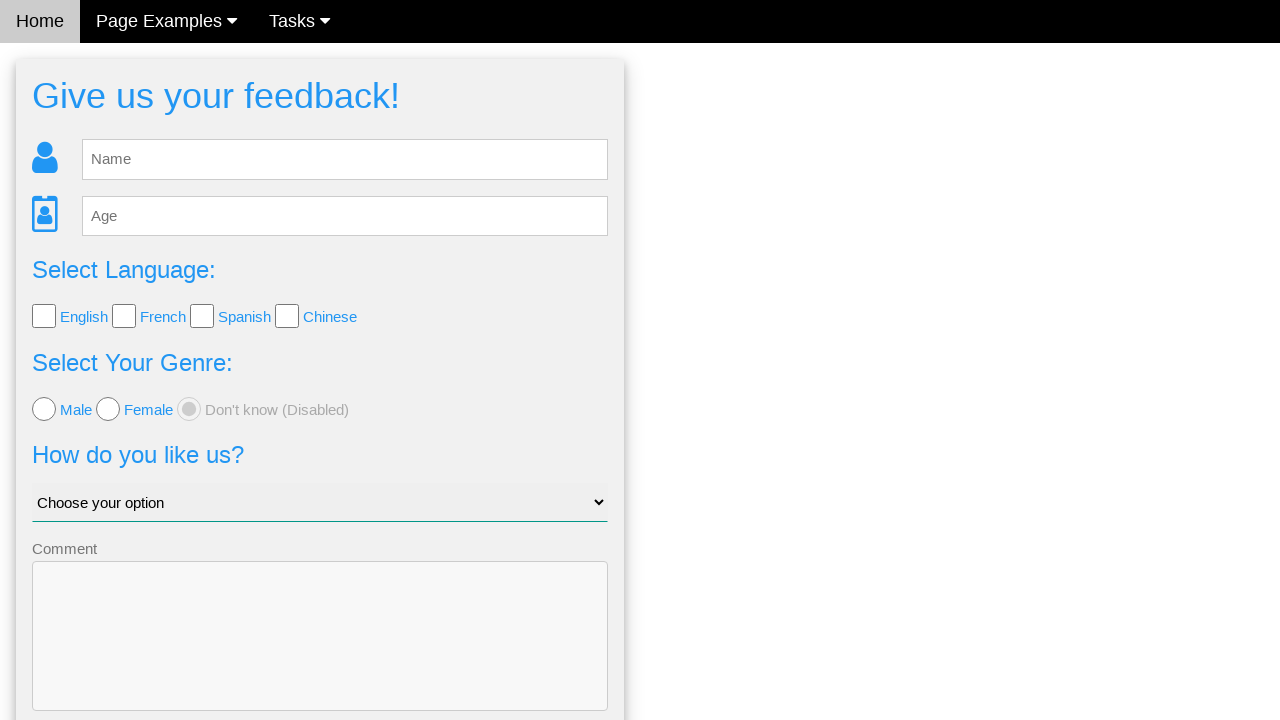

Retrieved all language checkboxes
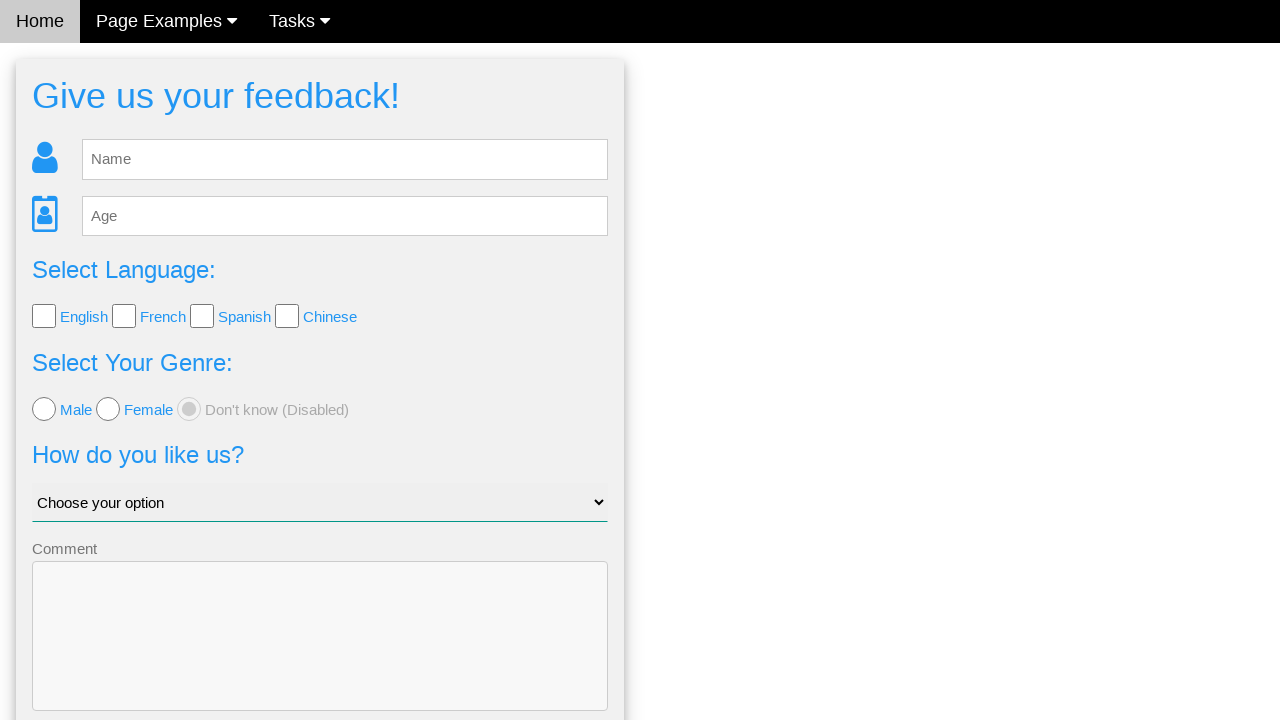

Verified no language checkboxes are selected
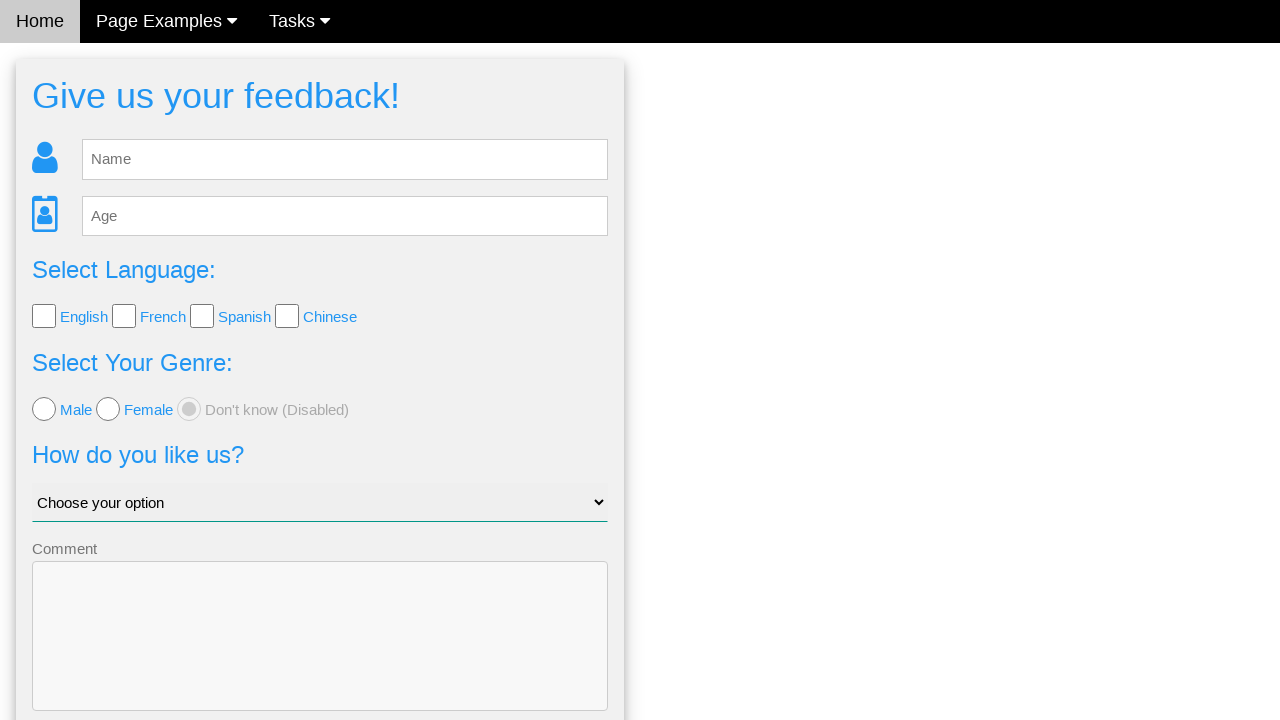

Retrieved all gender radio button options
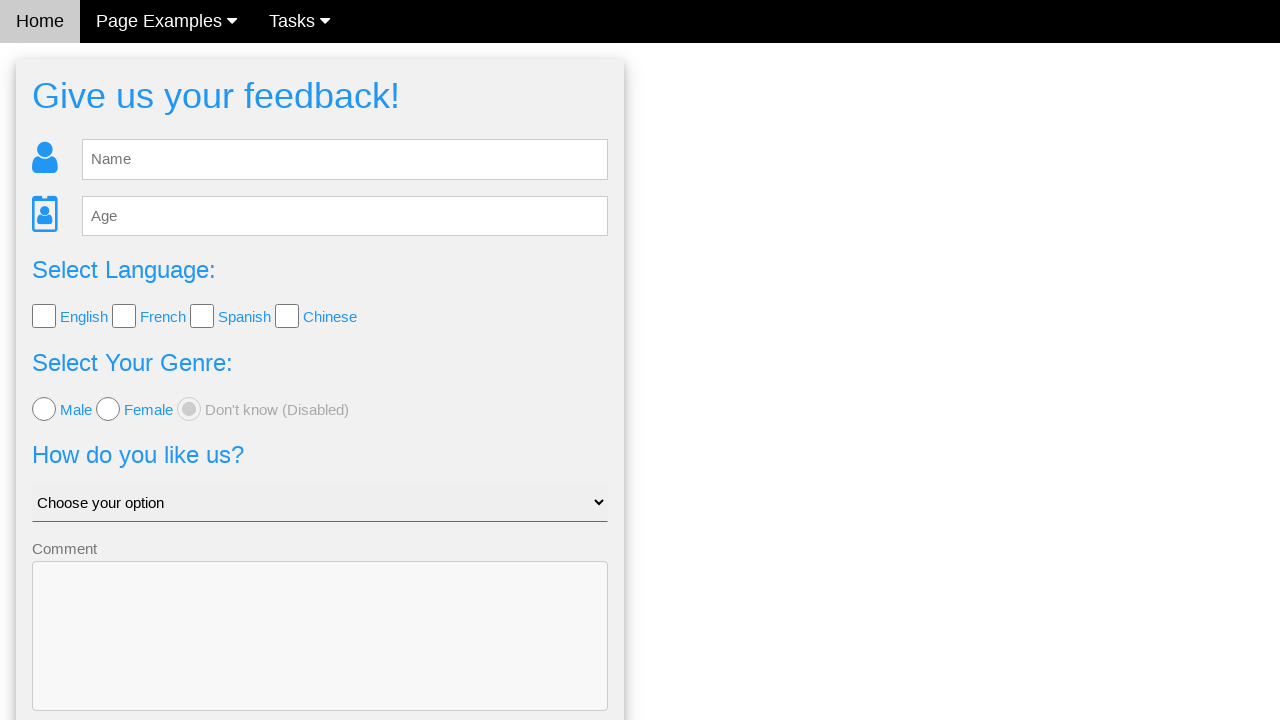

Verified first gender option (Male) is not selected
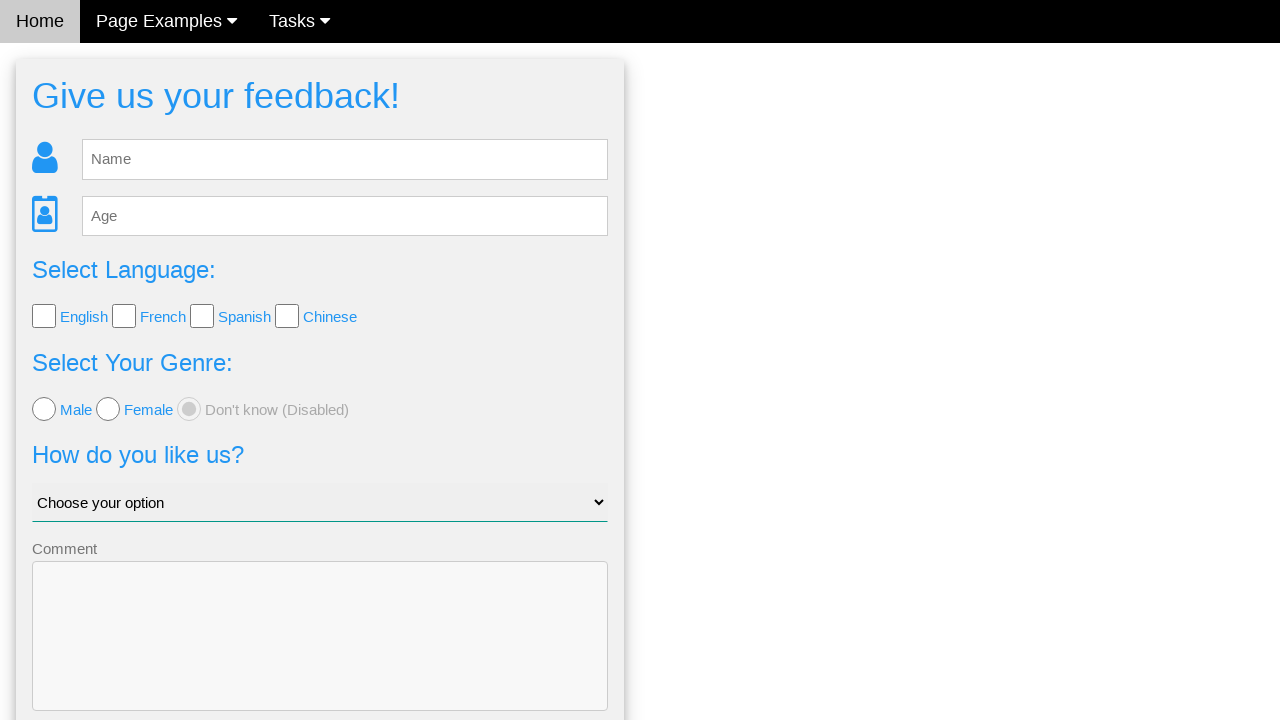

Verified second gender option (Female) is not selected
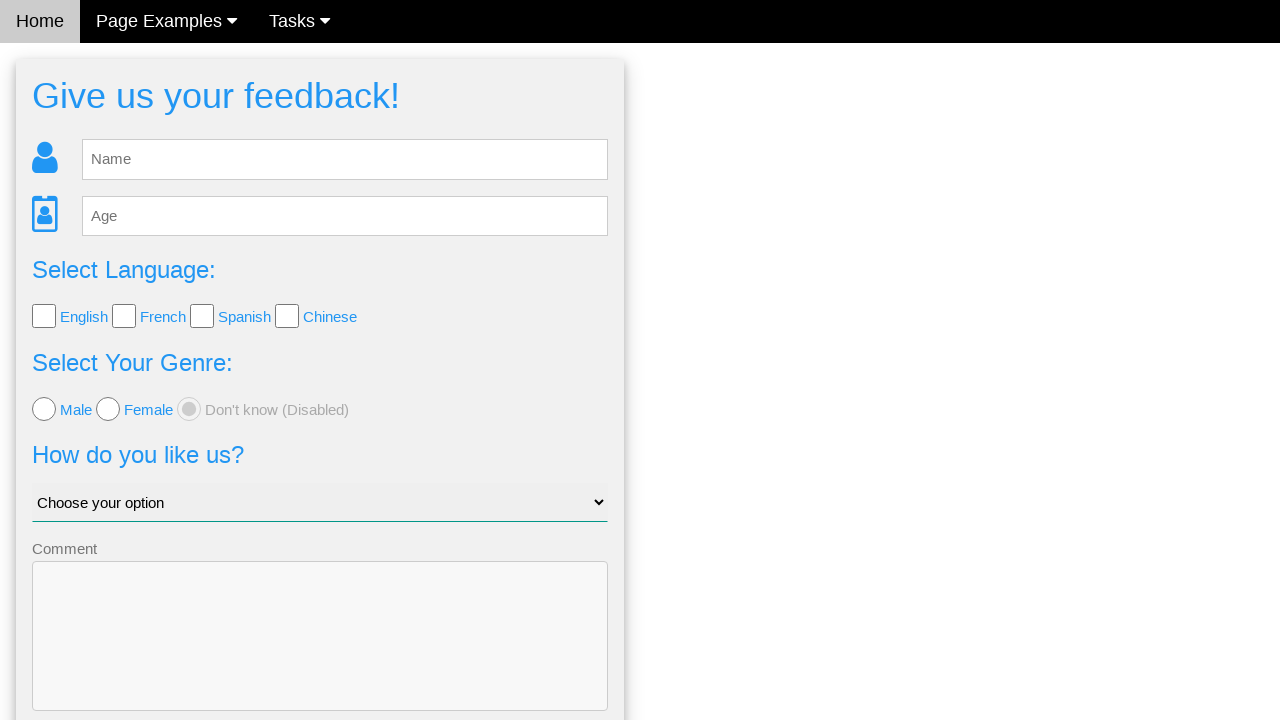

Verified third gender option (Don't know) is pre-selected
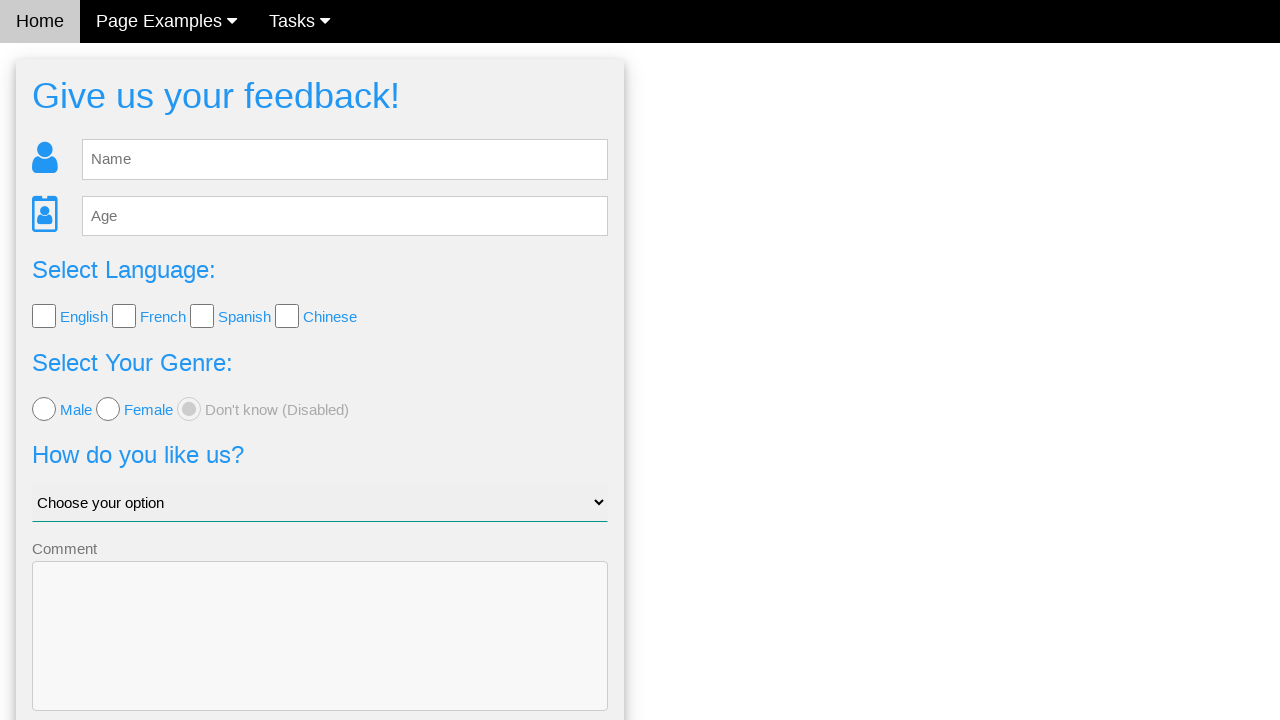

Verified dropdown has default empty option selected
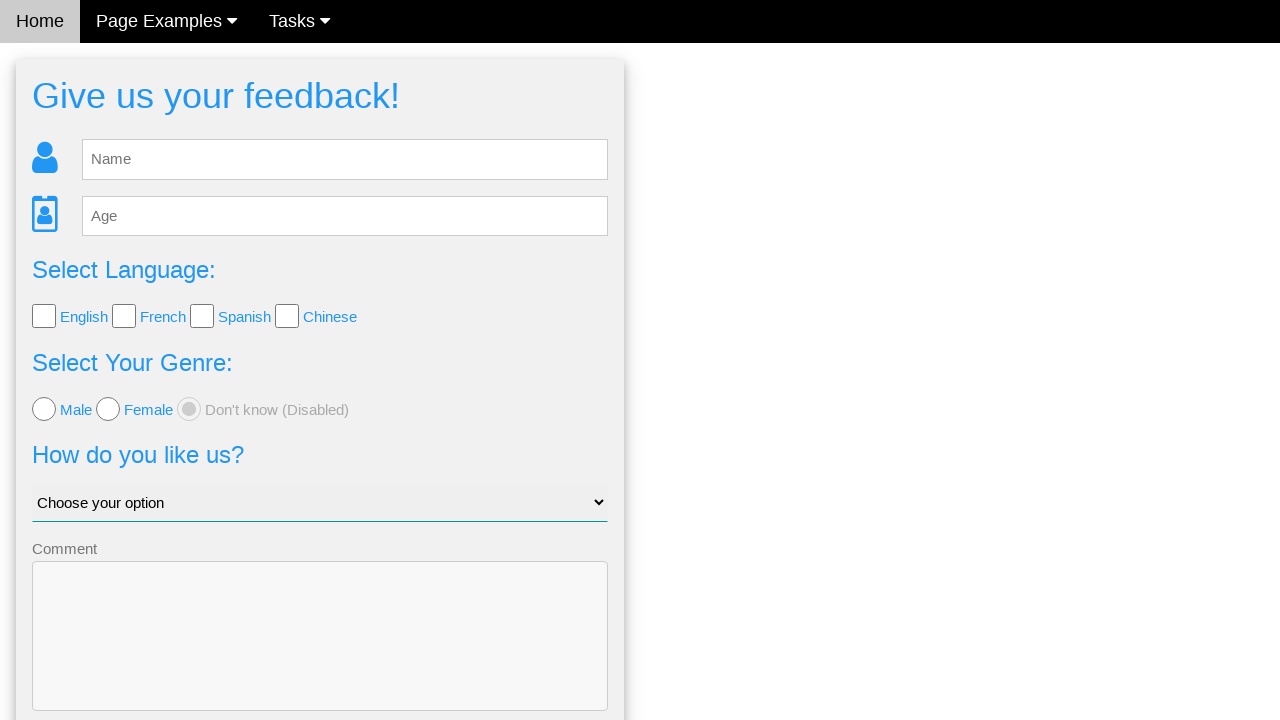

Verified comment field is empty
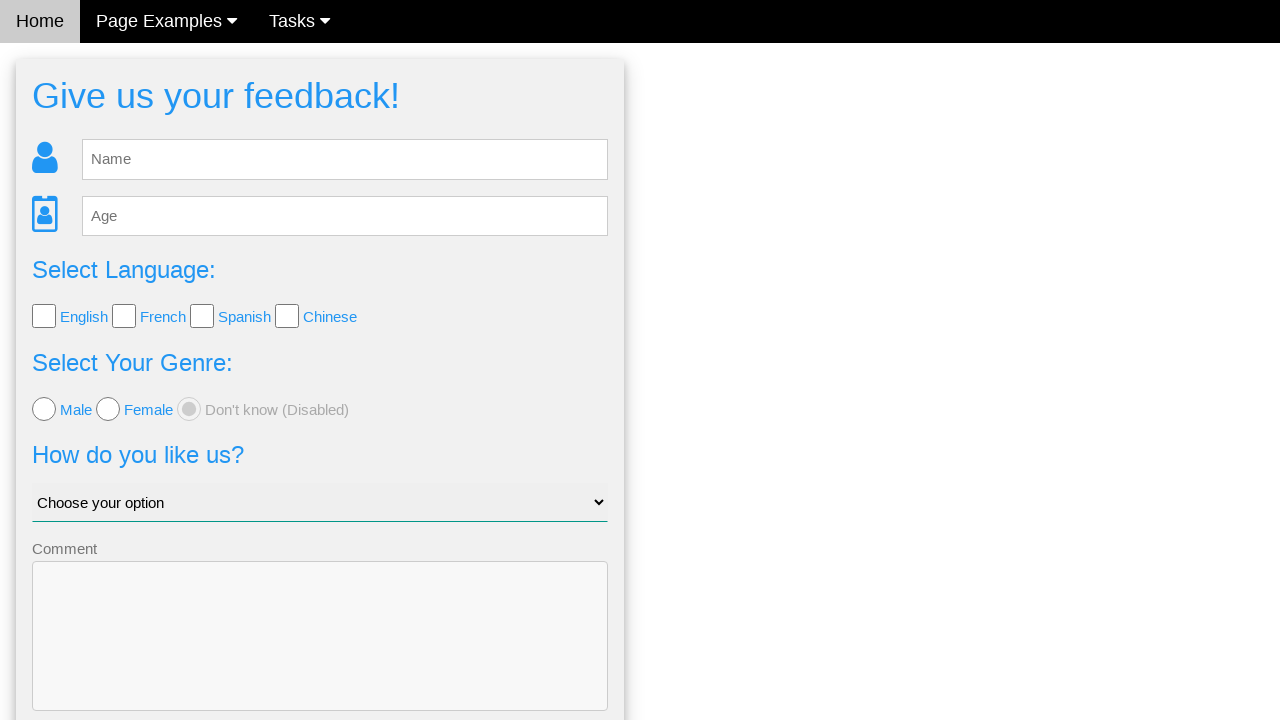

Retrieved submit button element
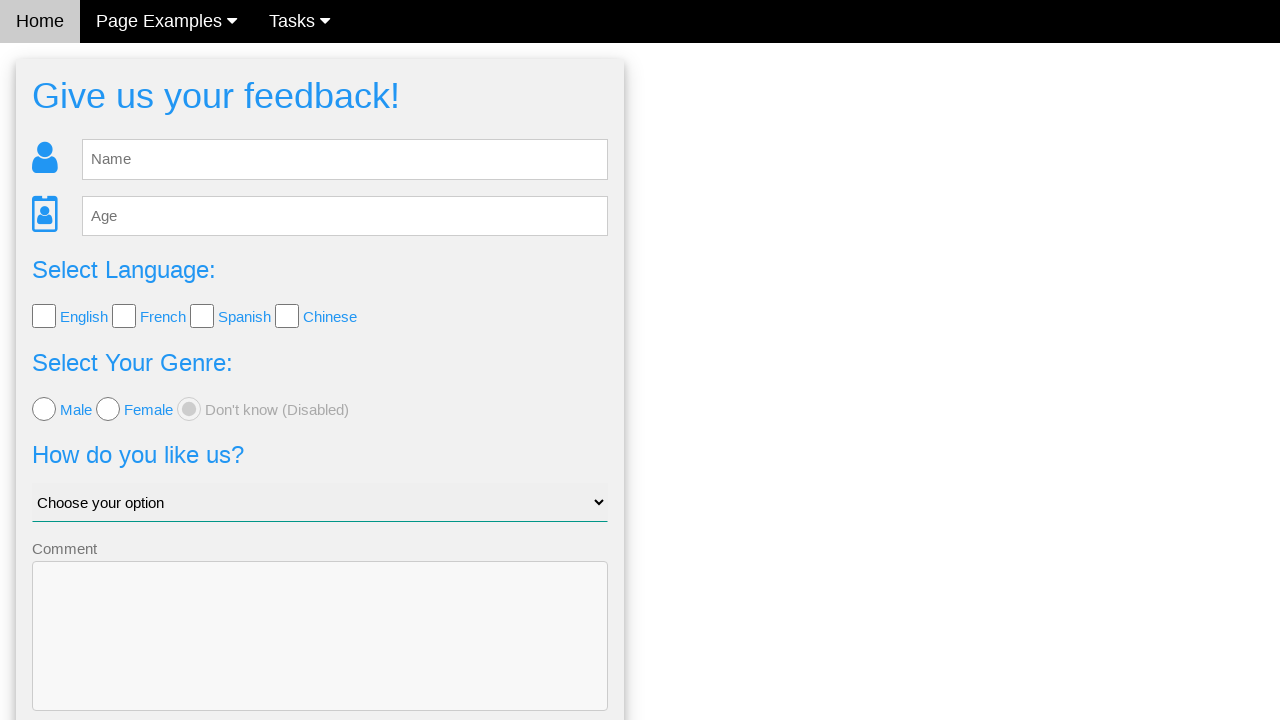

Verified button background color is blue (rgb(33, 150, 243))
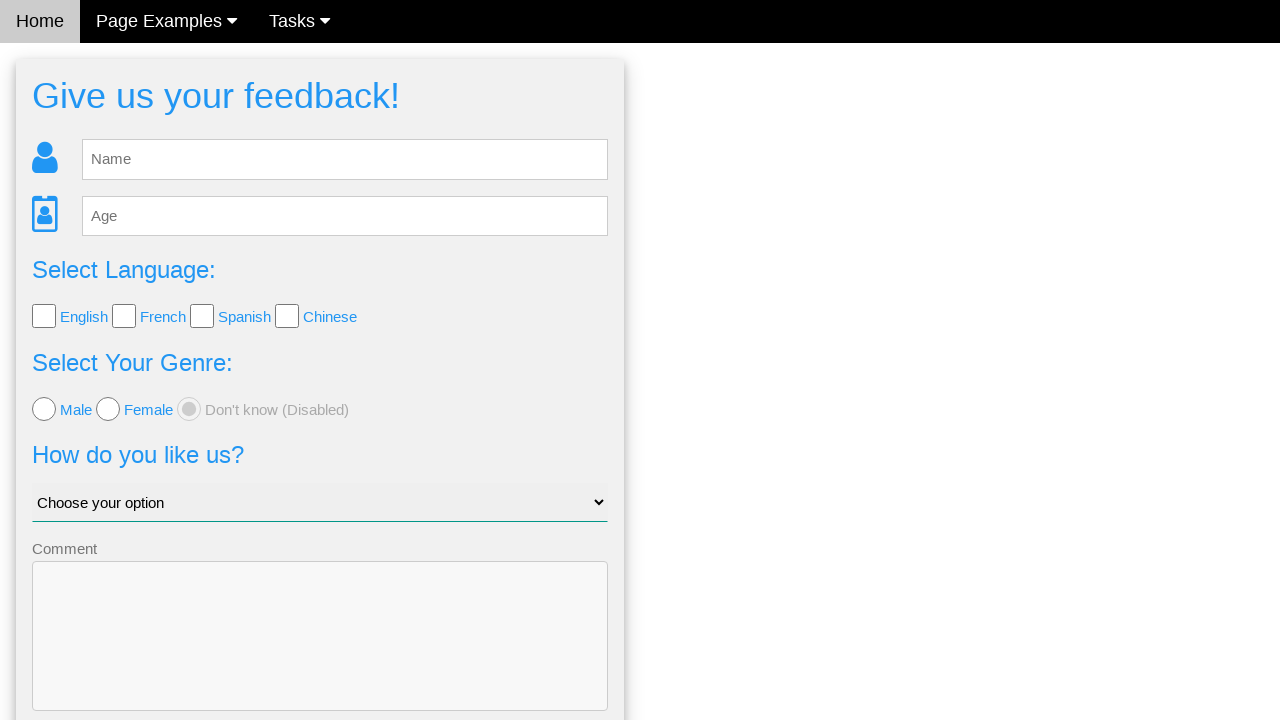

Verified button text color is white (rgb(255, 255, 255))
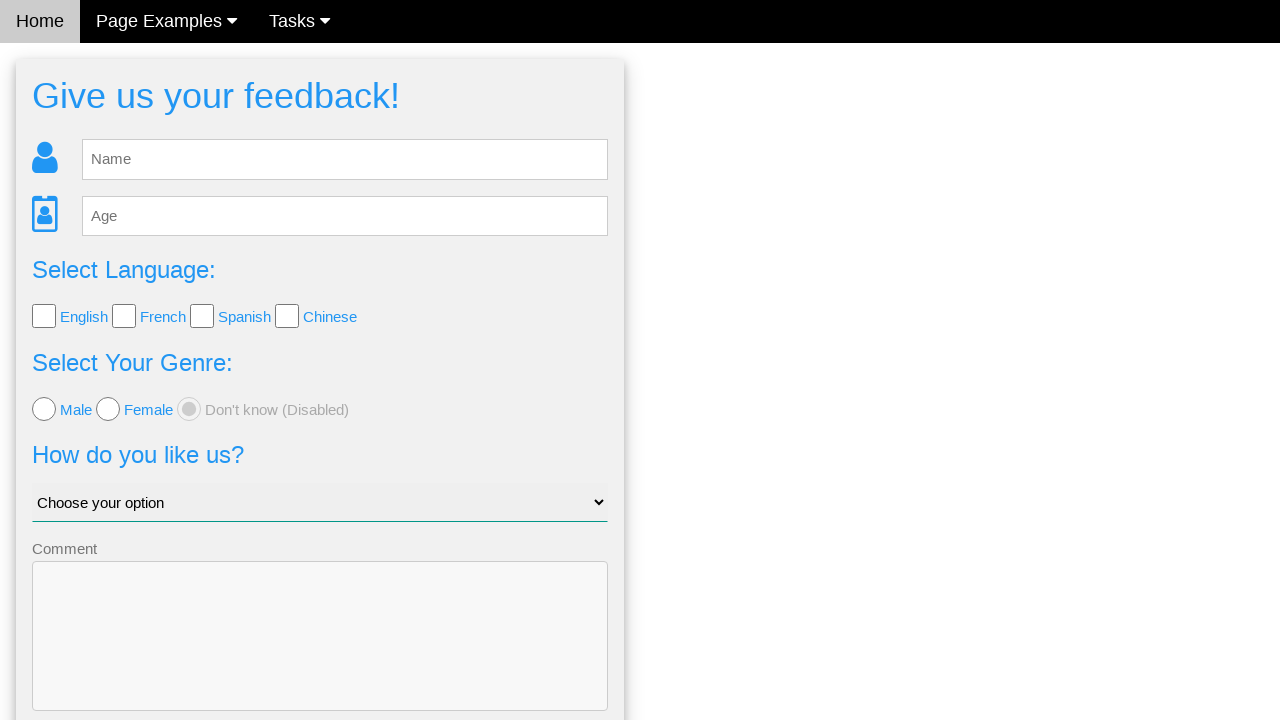

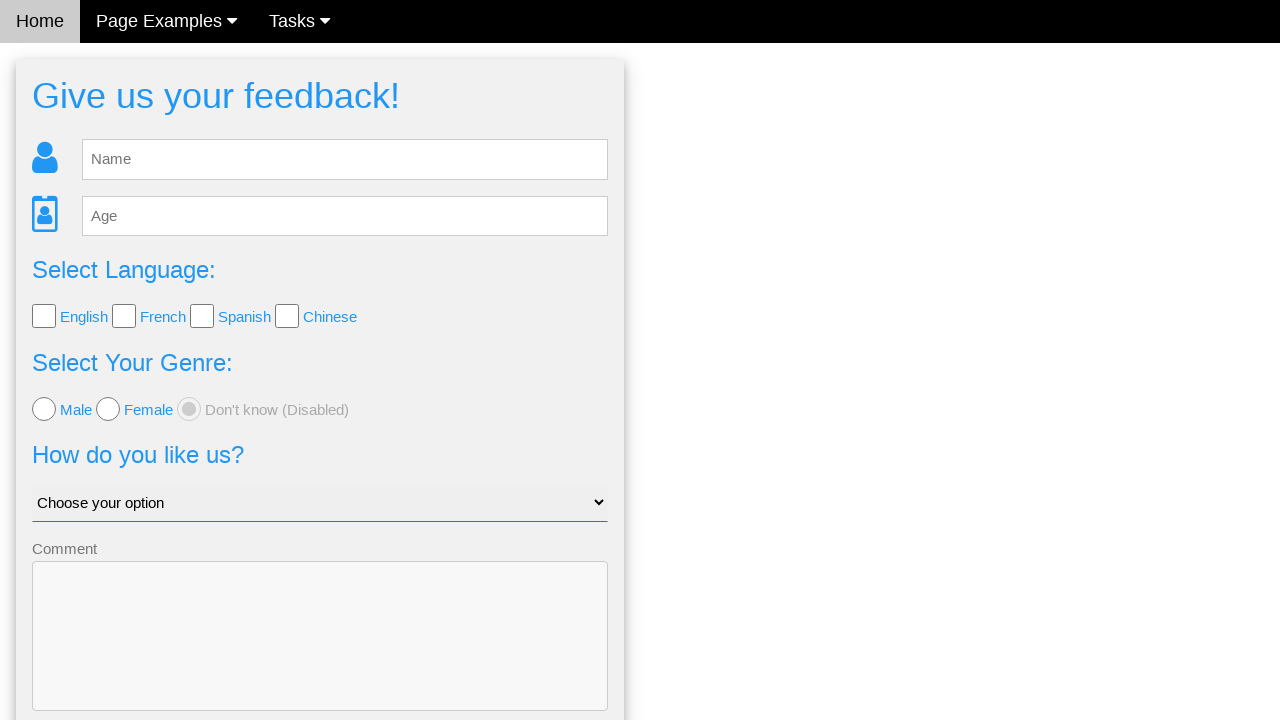